Tests clicking on Array option from the Data Structures dropdown menu and verifying warning message appears

Starting URL: https://dsportalapp.herokuapp.com/

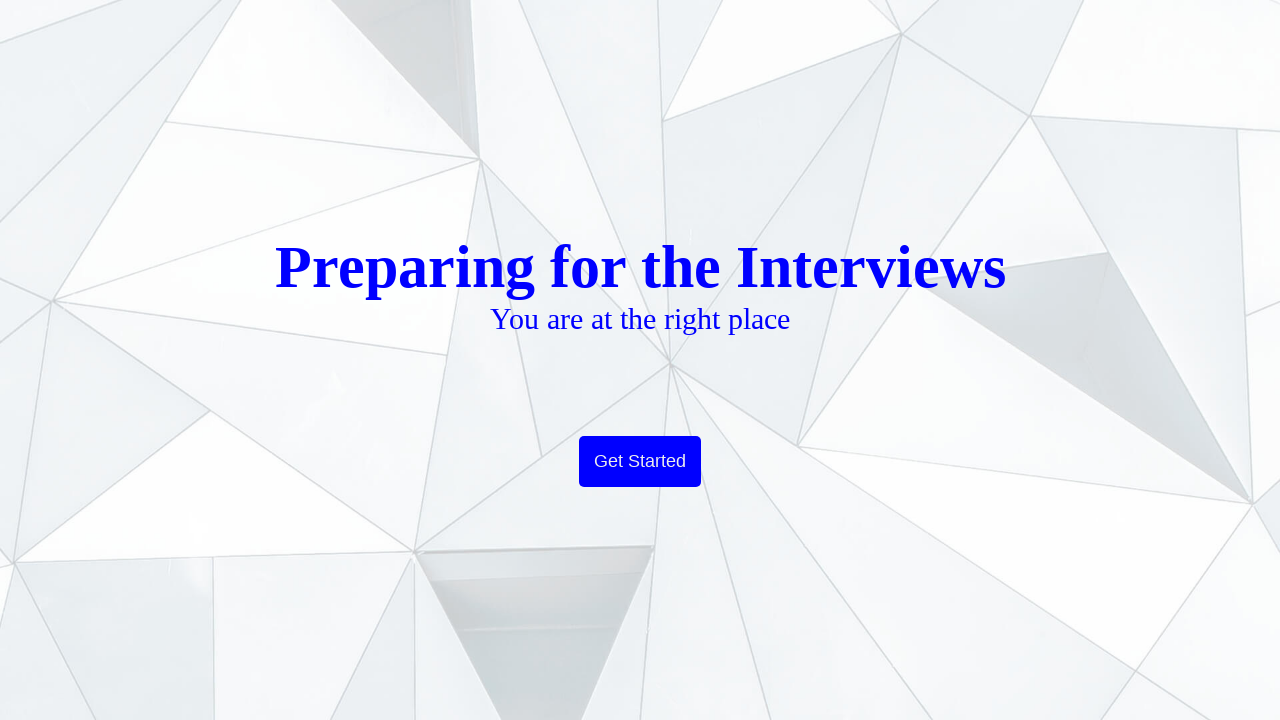

Clicked Get Started button to enter home page at (640, 462) on xpath=//button[text()='Get Started']
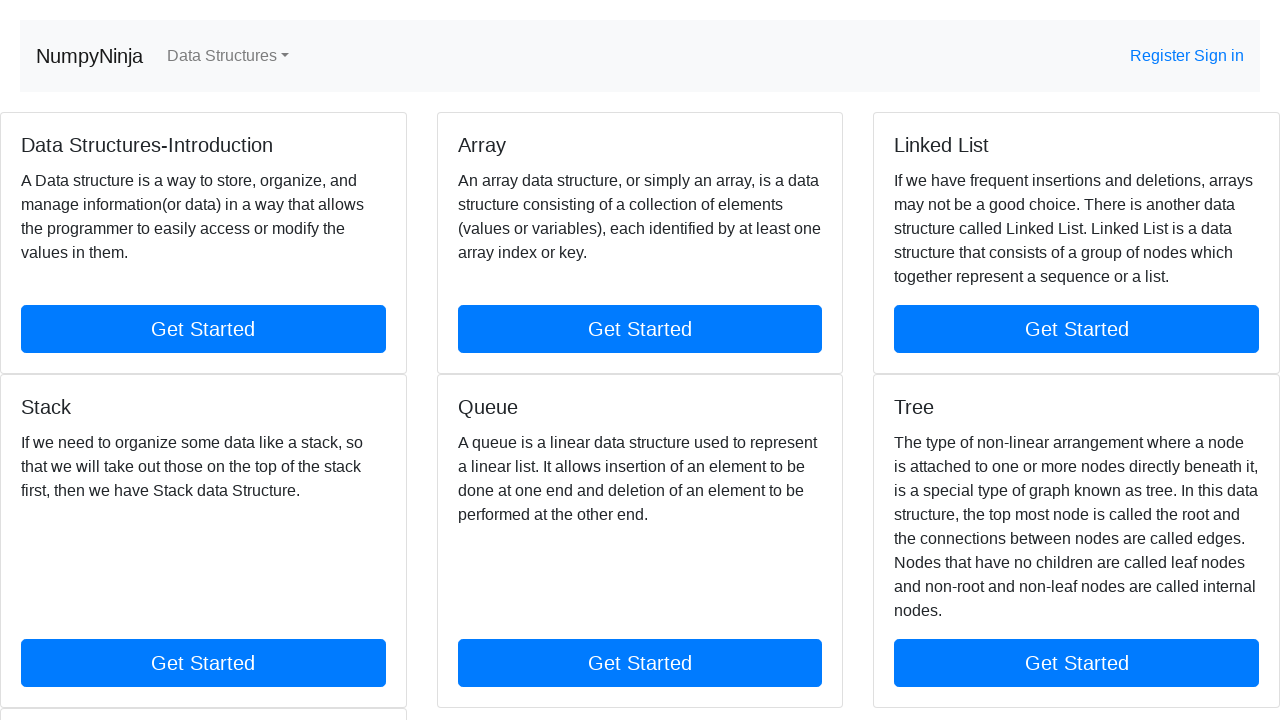

Clicked Data Structures dropdown menu at (228, 56) on xpath=//a[text()='Data Structures']
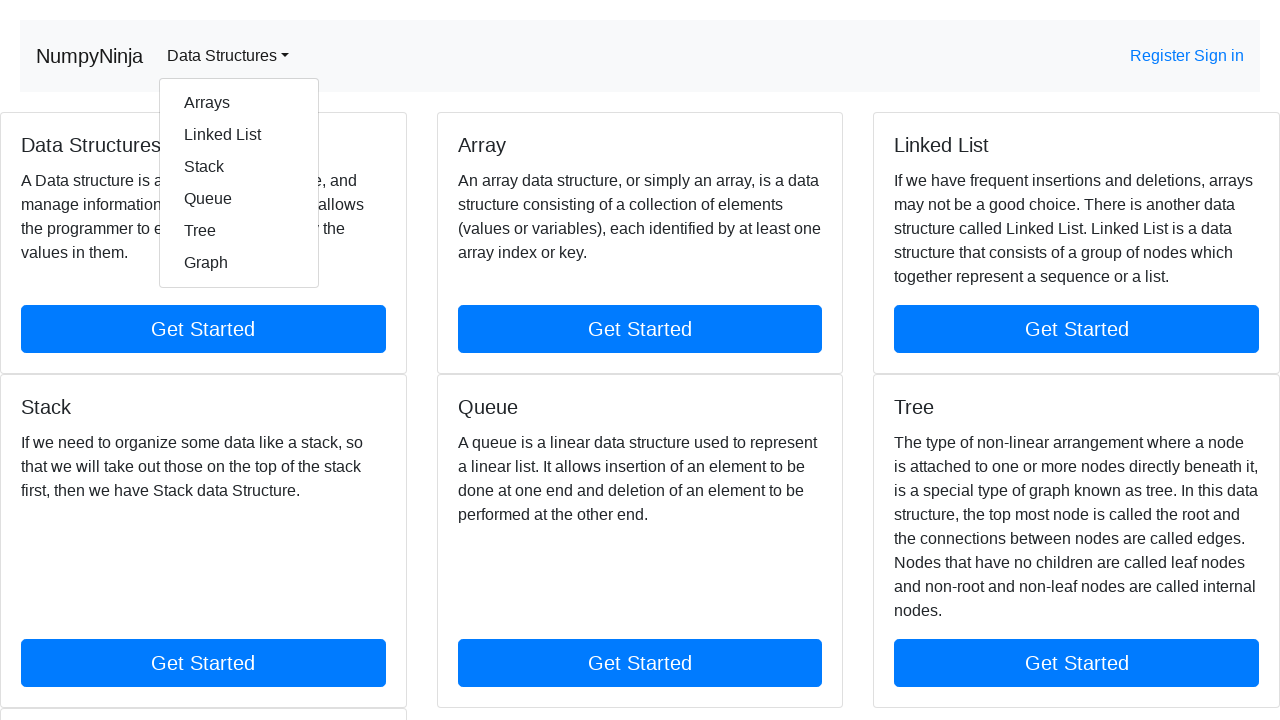

Clicked Array option from Data Structures dropdown at (239, 103) on xpath=//a[text()='Arrays']
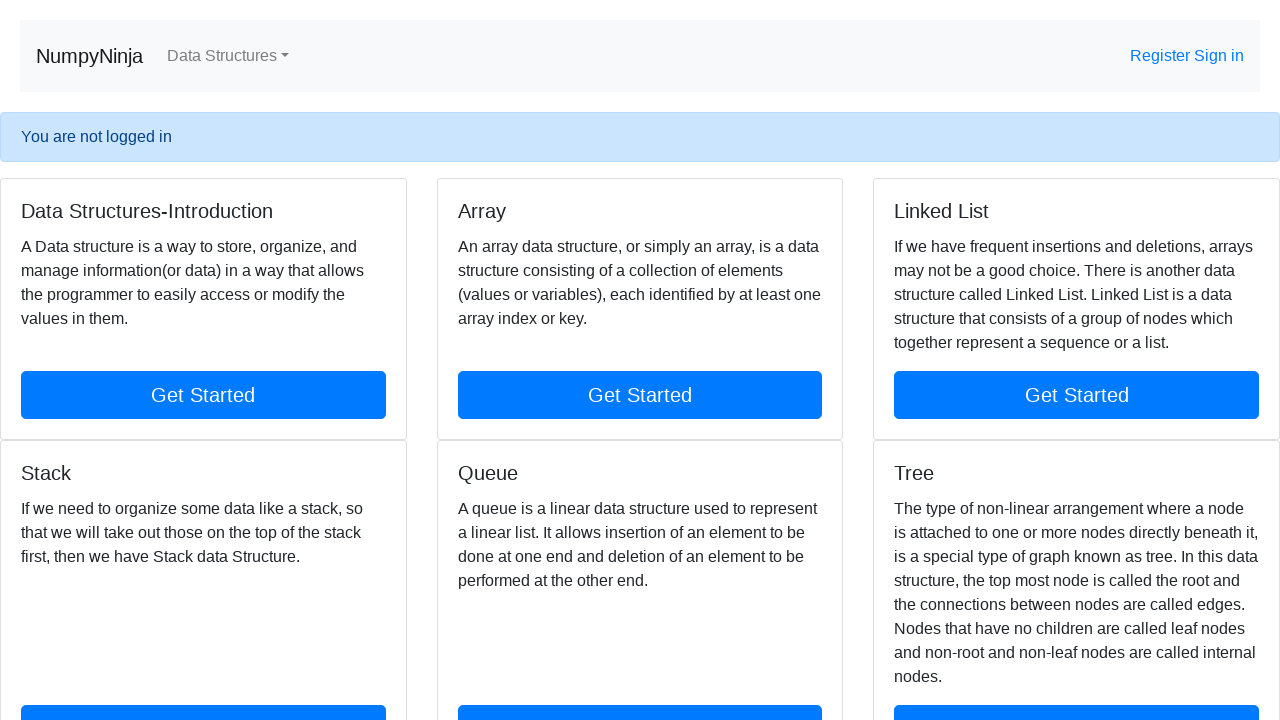

Warning message appeared after clicking Array
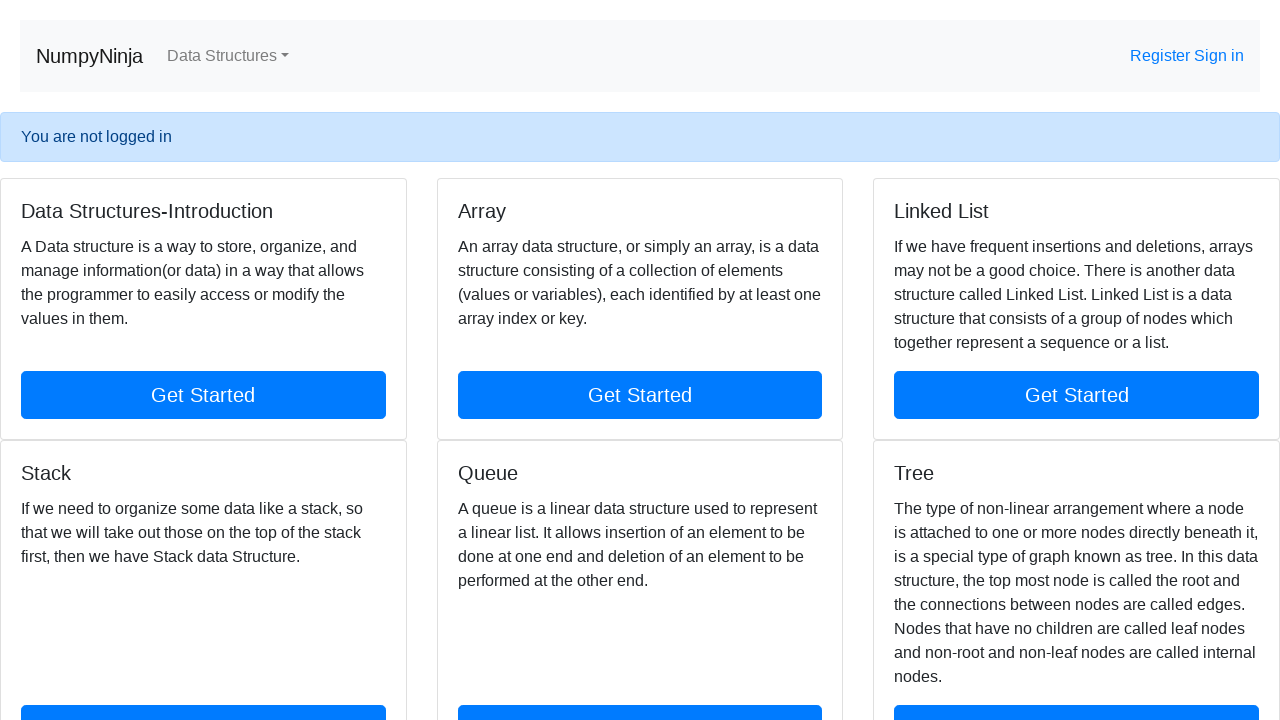

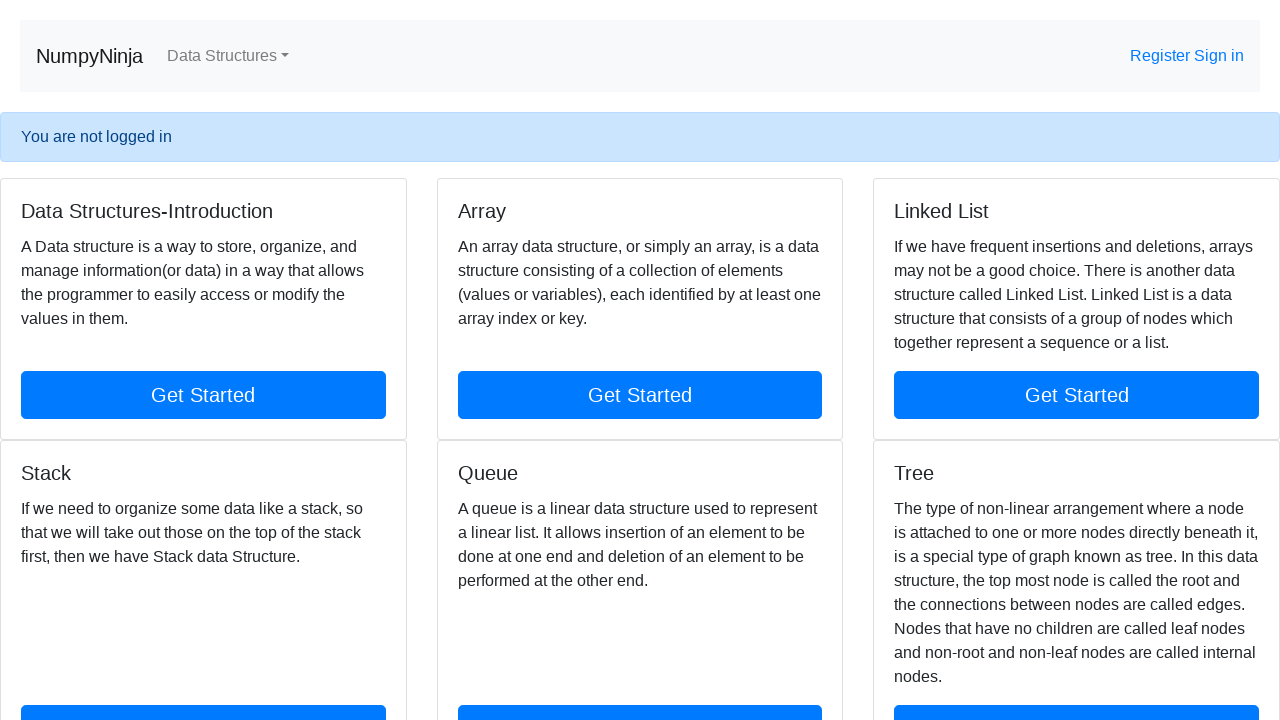